Tests navigation to Browse Languages and back to Start, verifying welcome message is displayed

Starting URL: http://www.99-bottles-of-beer.net/

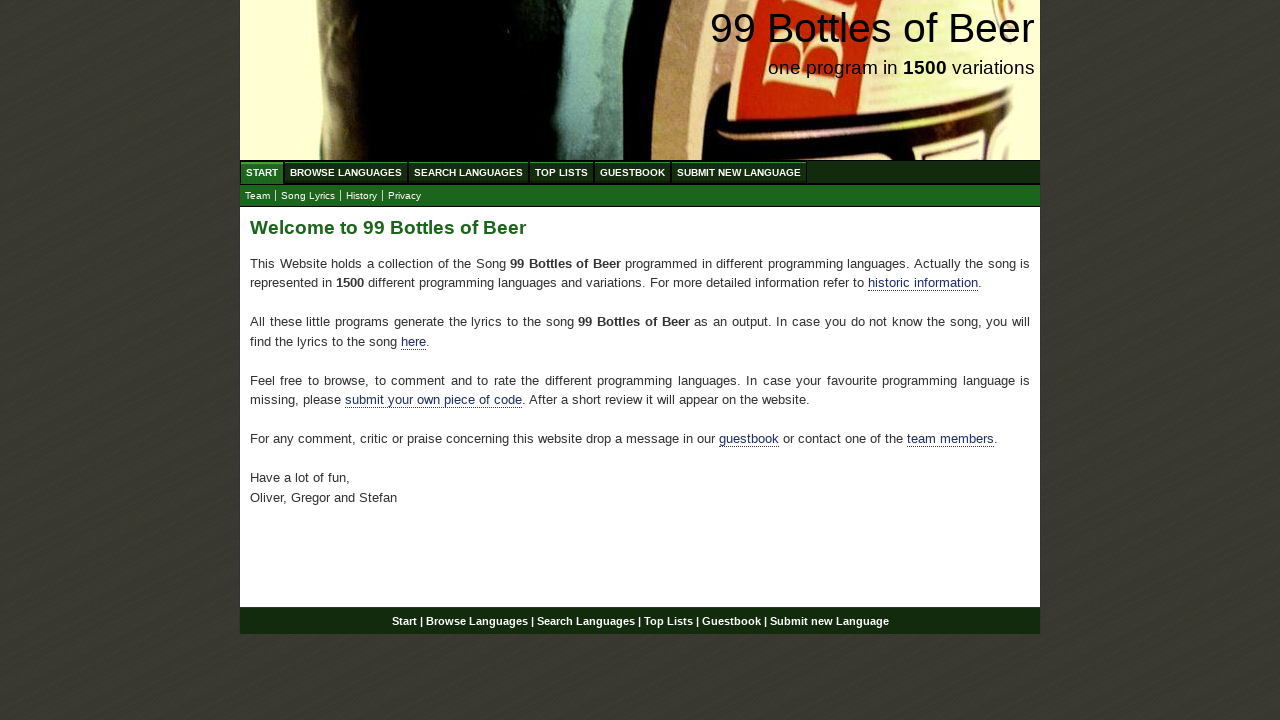

Clicked on Browse Languages link in navigation menu at (346, 172) on #navigation #menu li a[href='/abc.html']
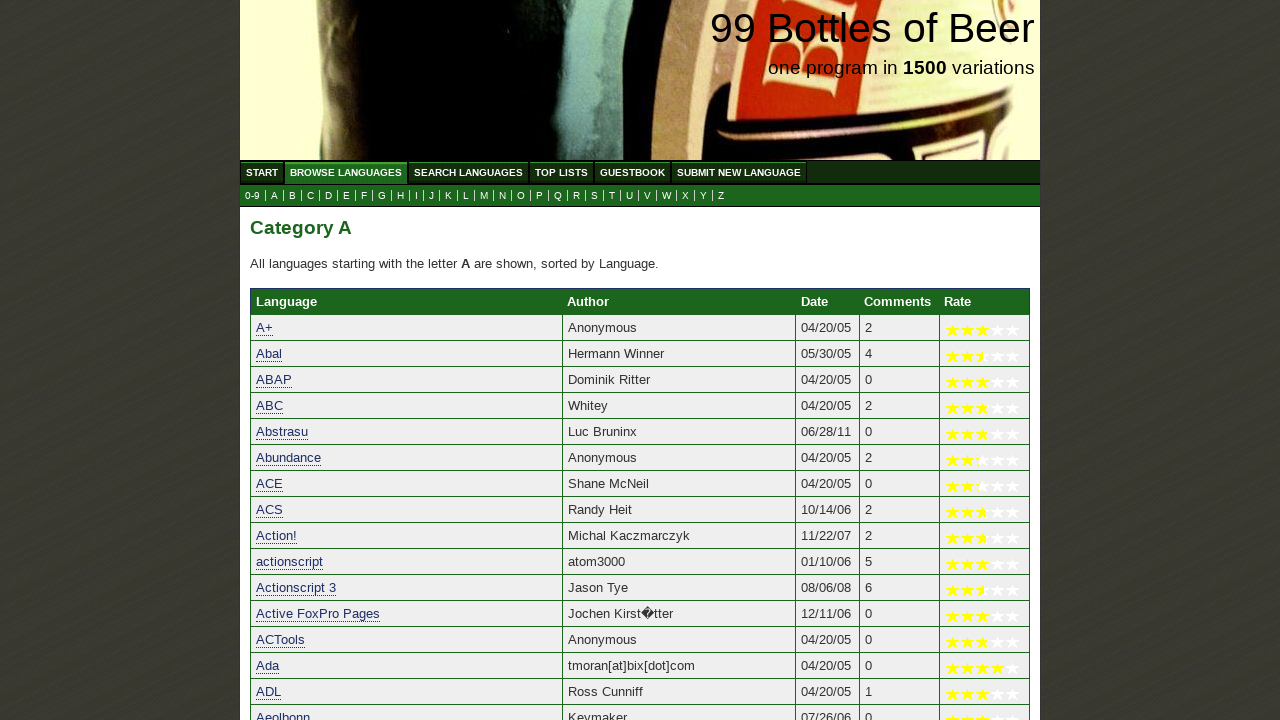

Clicked on Start link to navigate back to home page at (262, 172) on #navigation #menu li a[href='/']
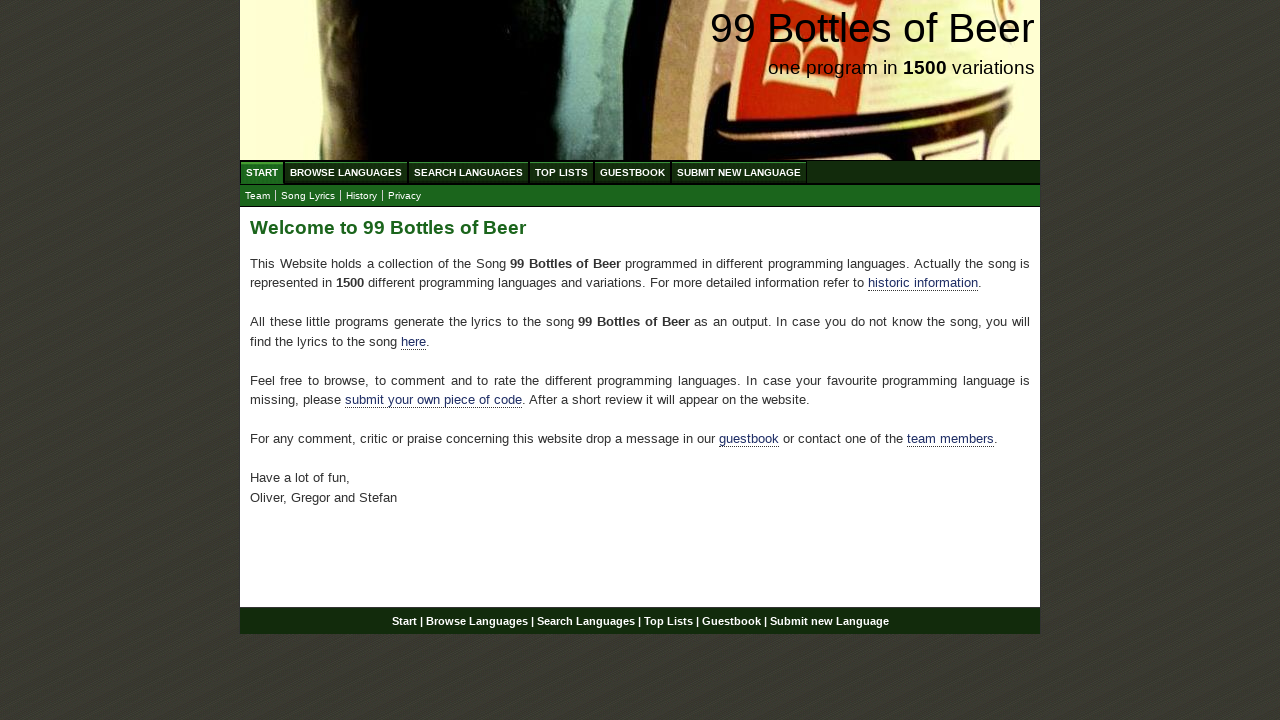

Verified welcome message 'Welcome to 99 Bottles of Beer' is displayed
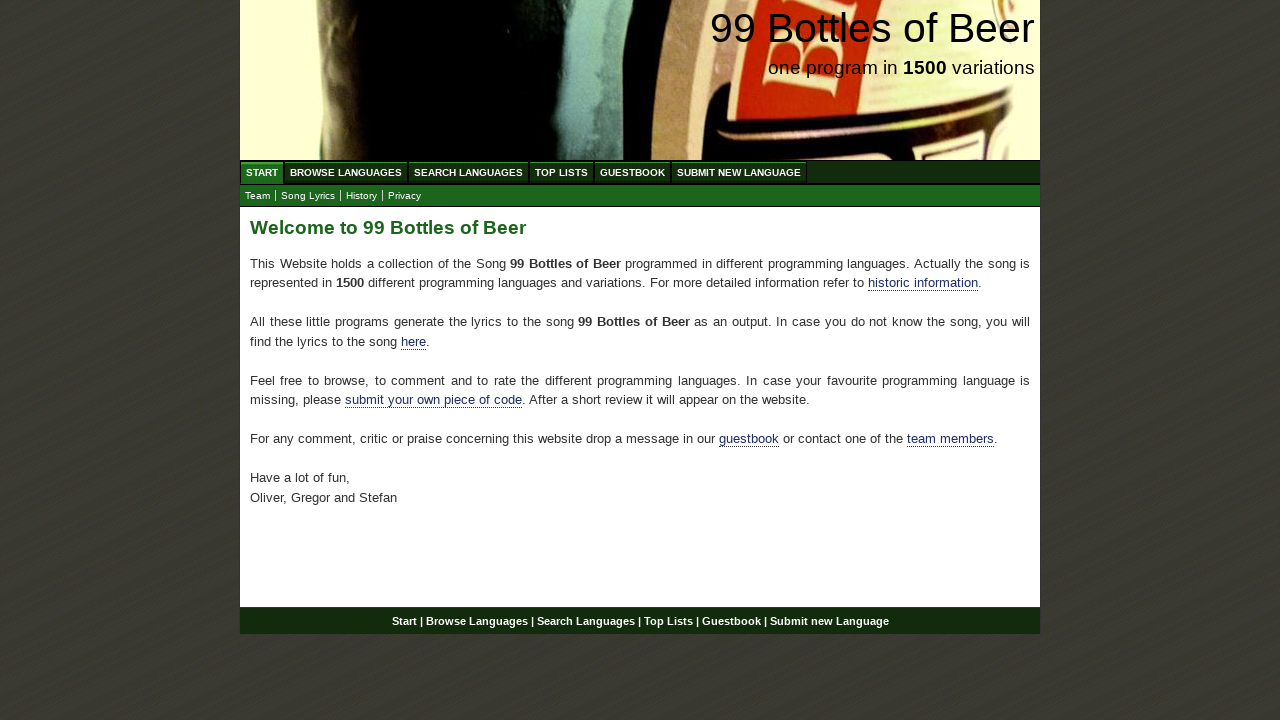

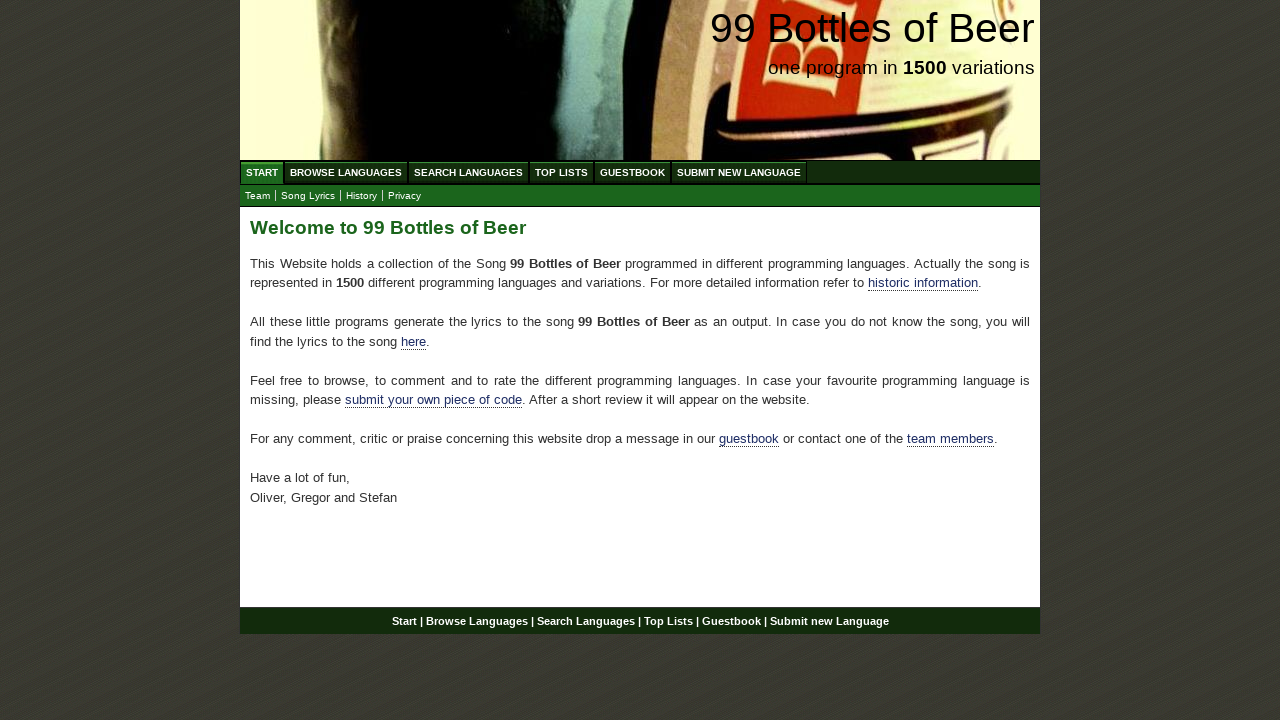